Tests floating menu functionality by scrolling down the page and verifying the menu remains visible.

Starting URL: https://the-internet.herokuapp.com/

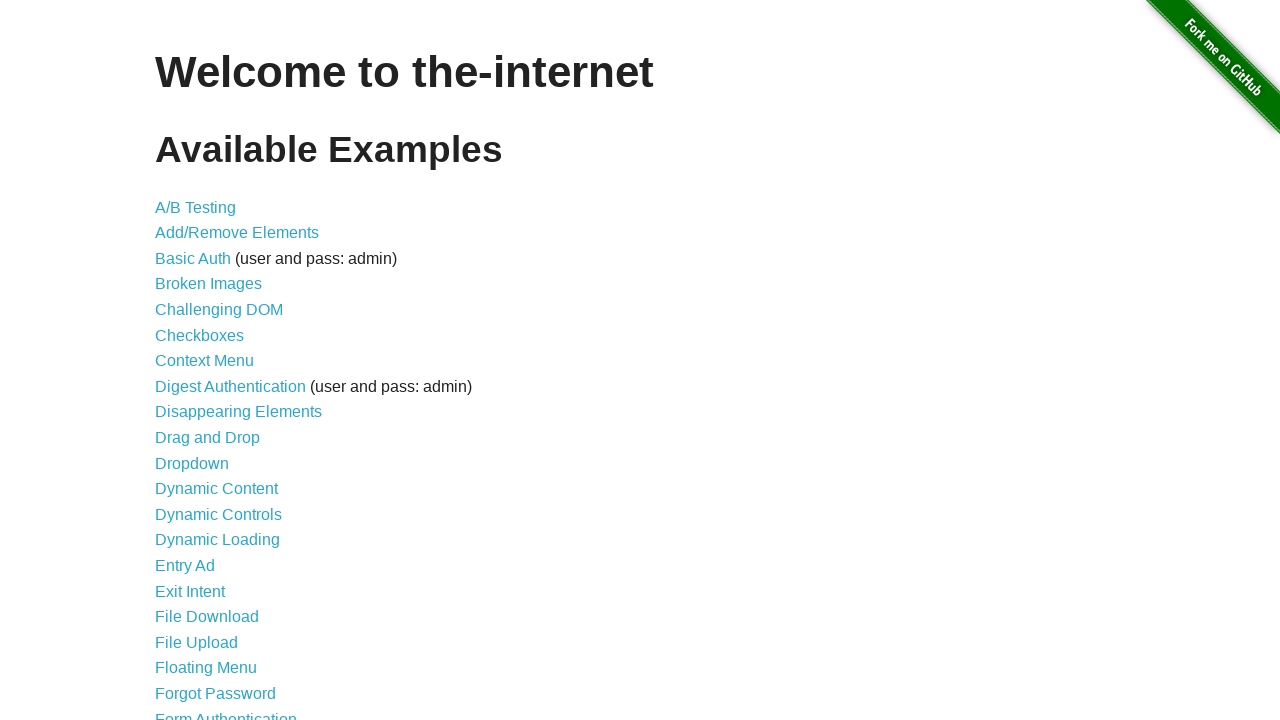

Waited for floating menu link to be visible
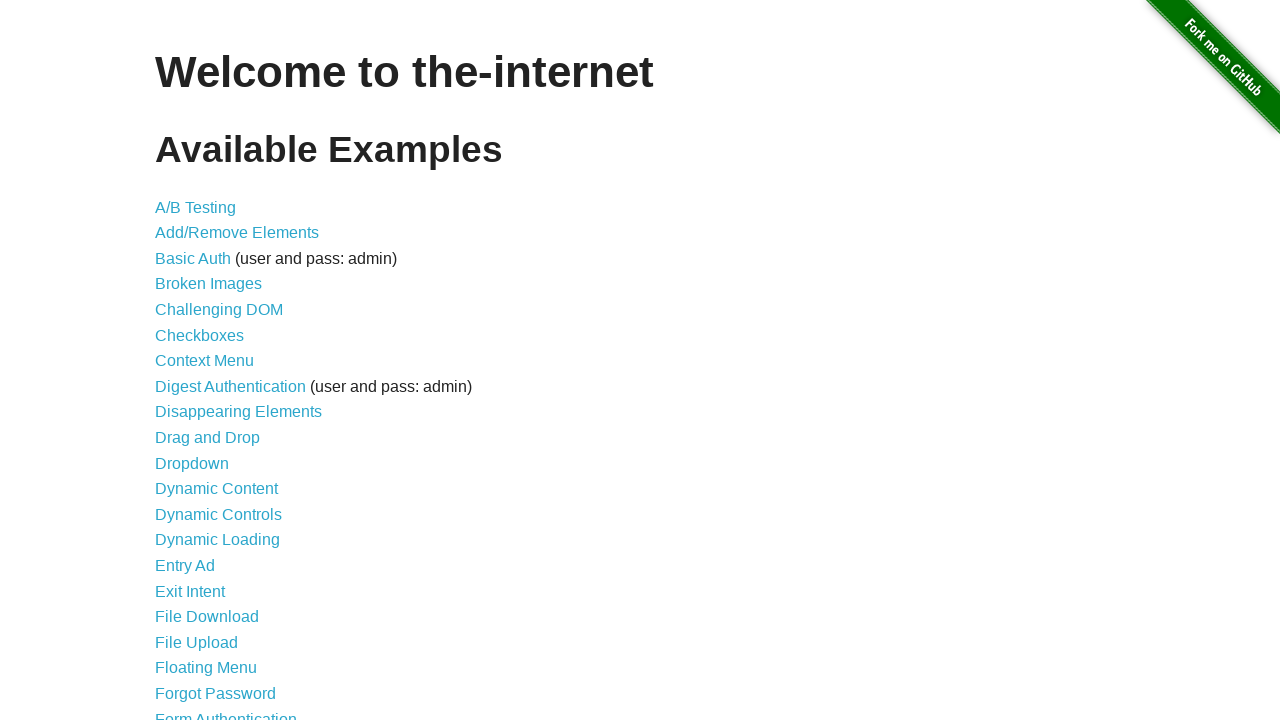

Clicked floating menu link at (206, 668) on a[href='/floating_menu']
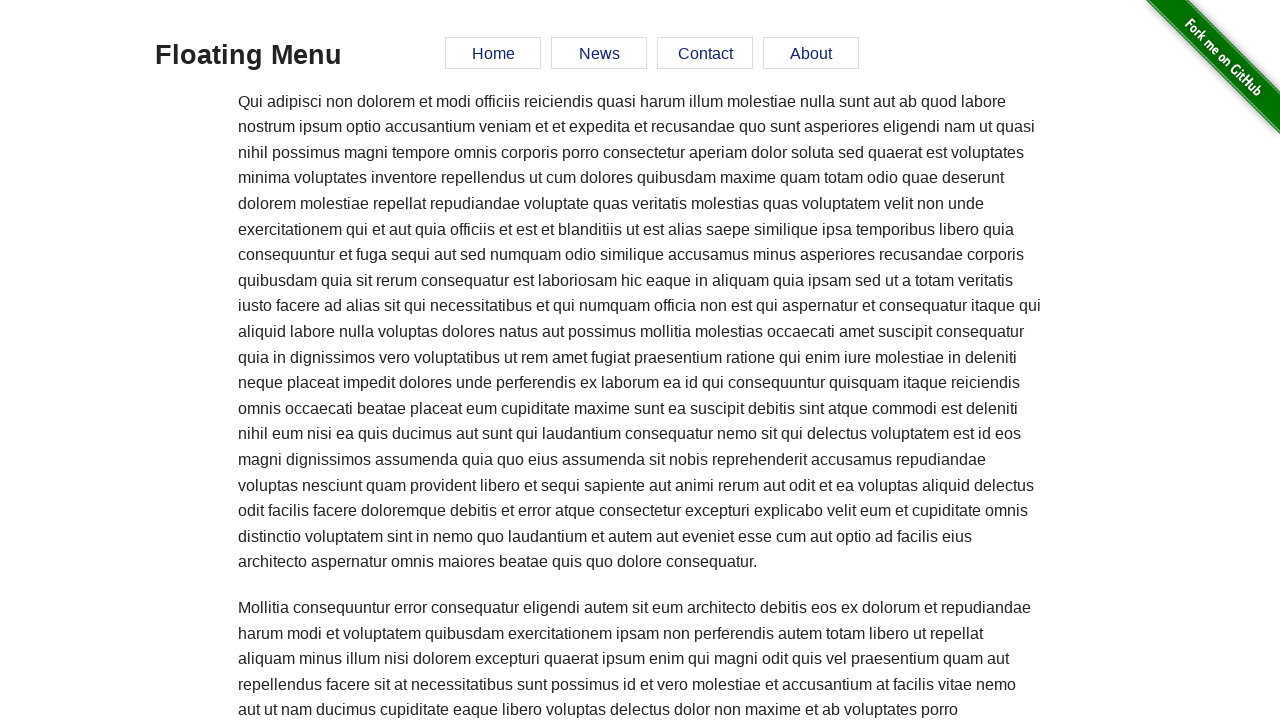

Floating menu element loaded and became visible
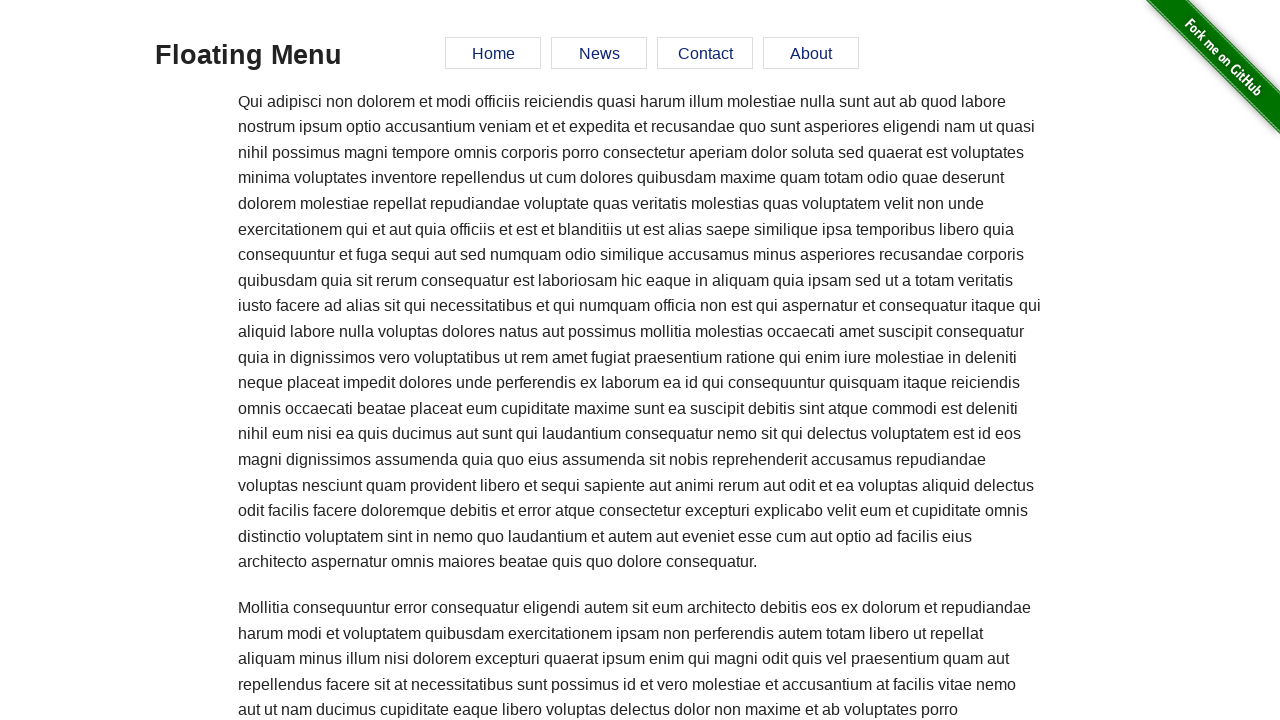

Scrolled page down to external link element
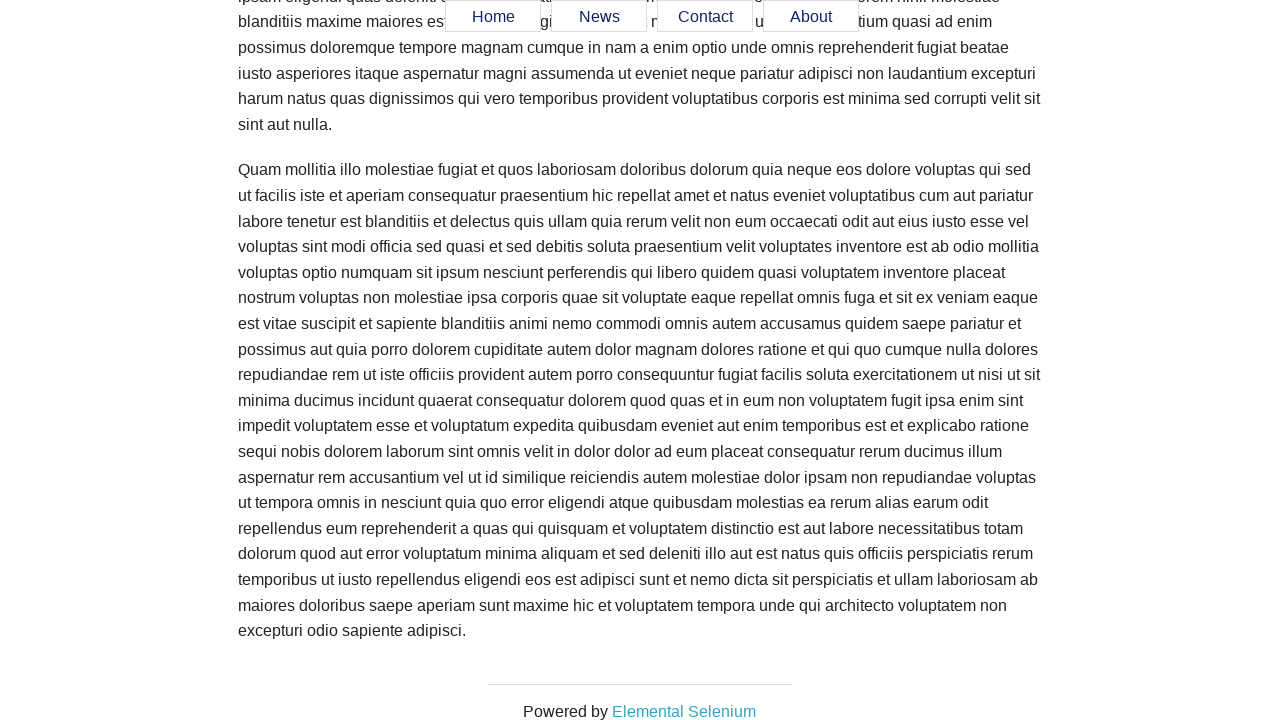

Verified floating menu remains visible after scrolling
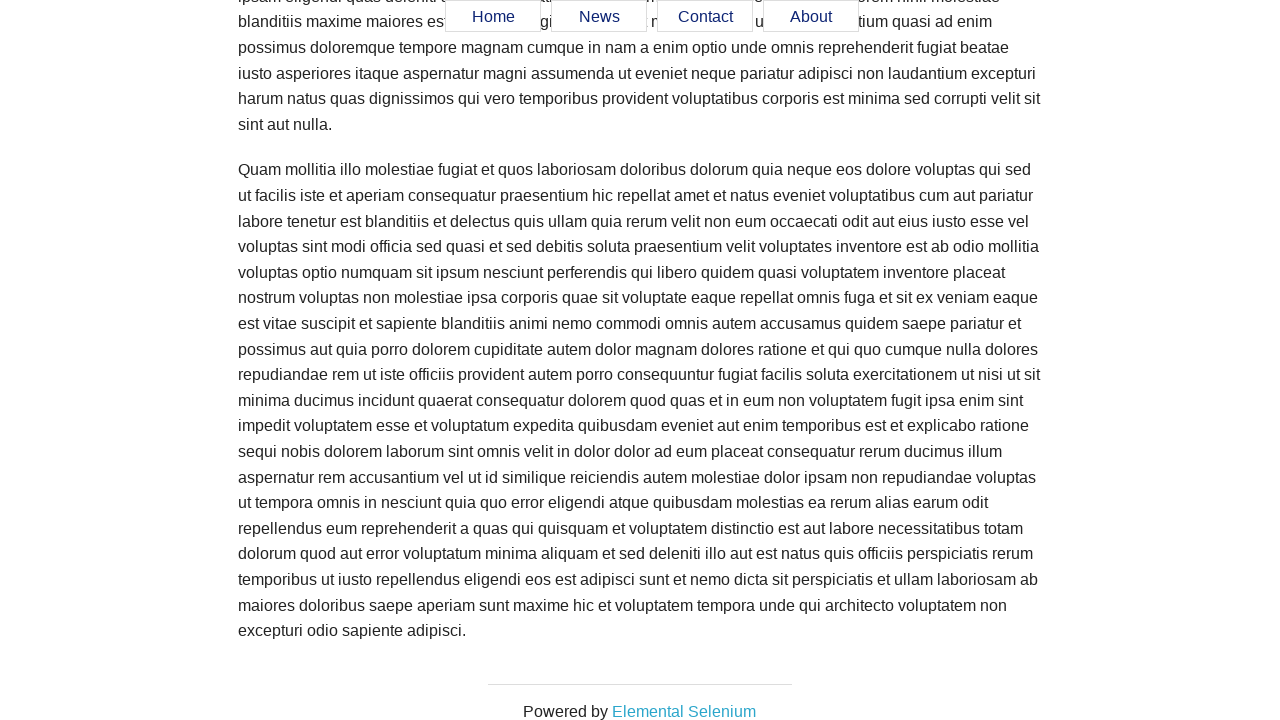

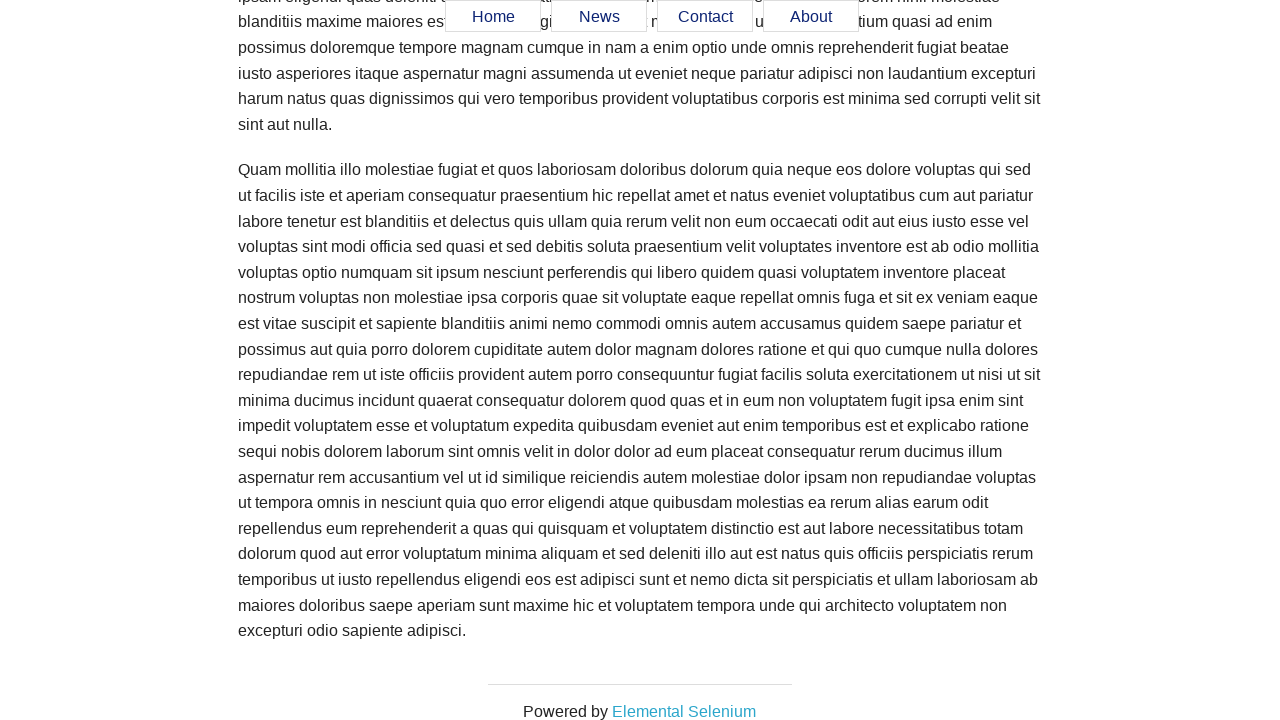